Tests mocking browser geolocation by setting coordinates to Tokyo, Japan and navigating to a GPS coordinates website to verify the mocked location is used.

Starting URL: https://www.gps-coordinates.net/my-location

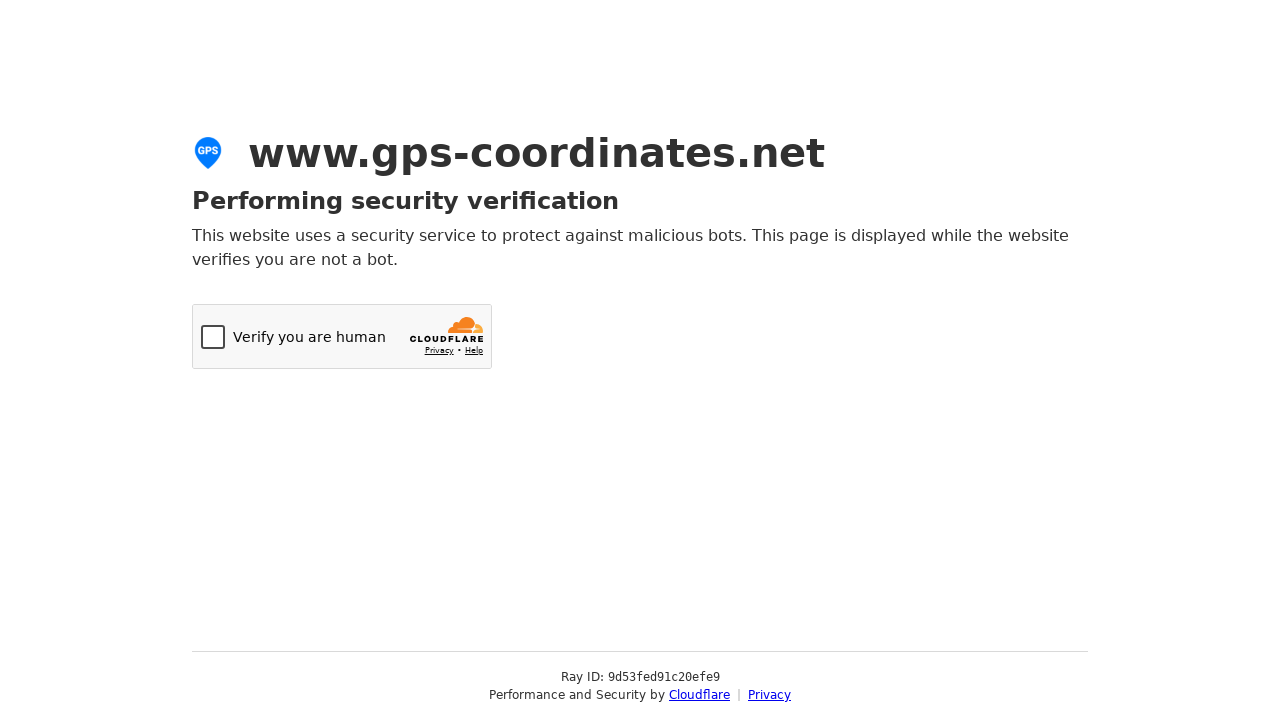

Set geolocation to Tokyo, Japan (35.689487, 139.691706)
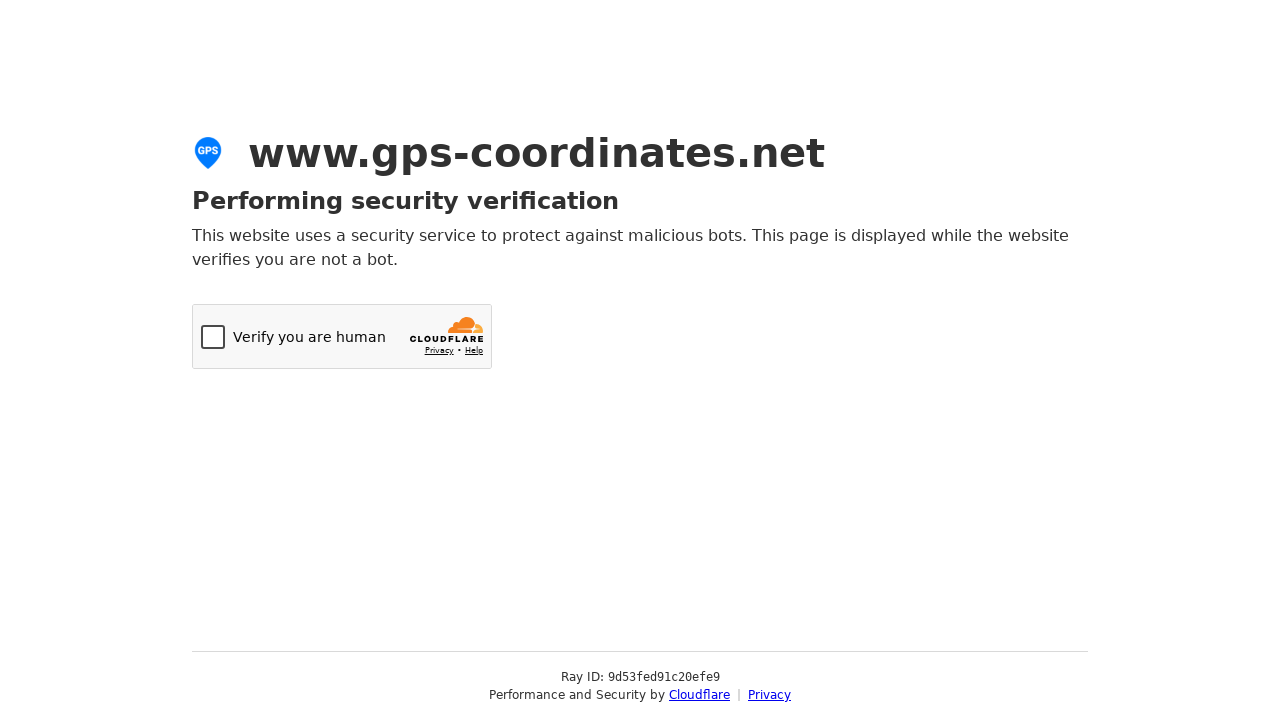

Granted geolocation permissions
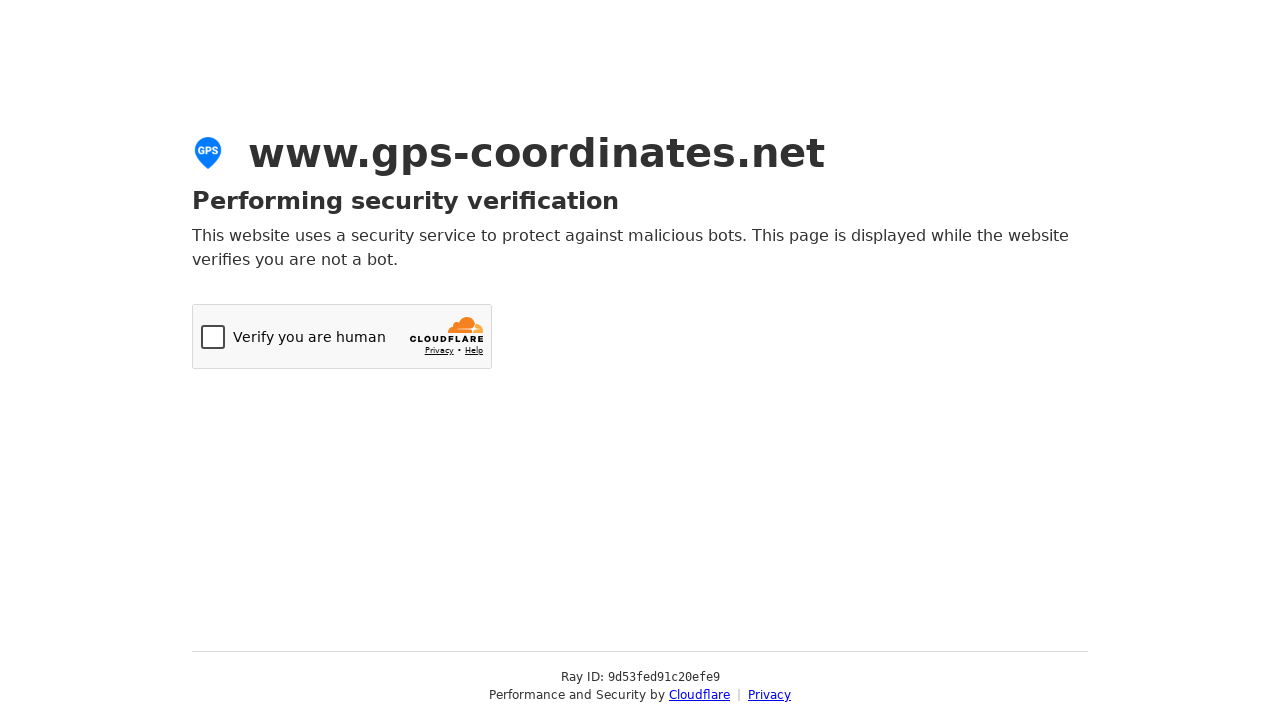

Reloaded page to apply mocked geolocation
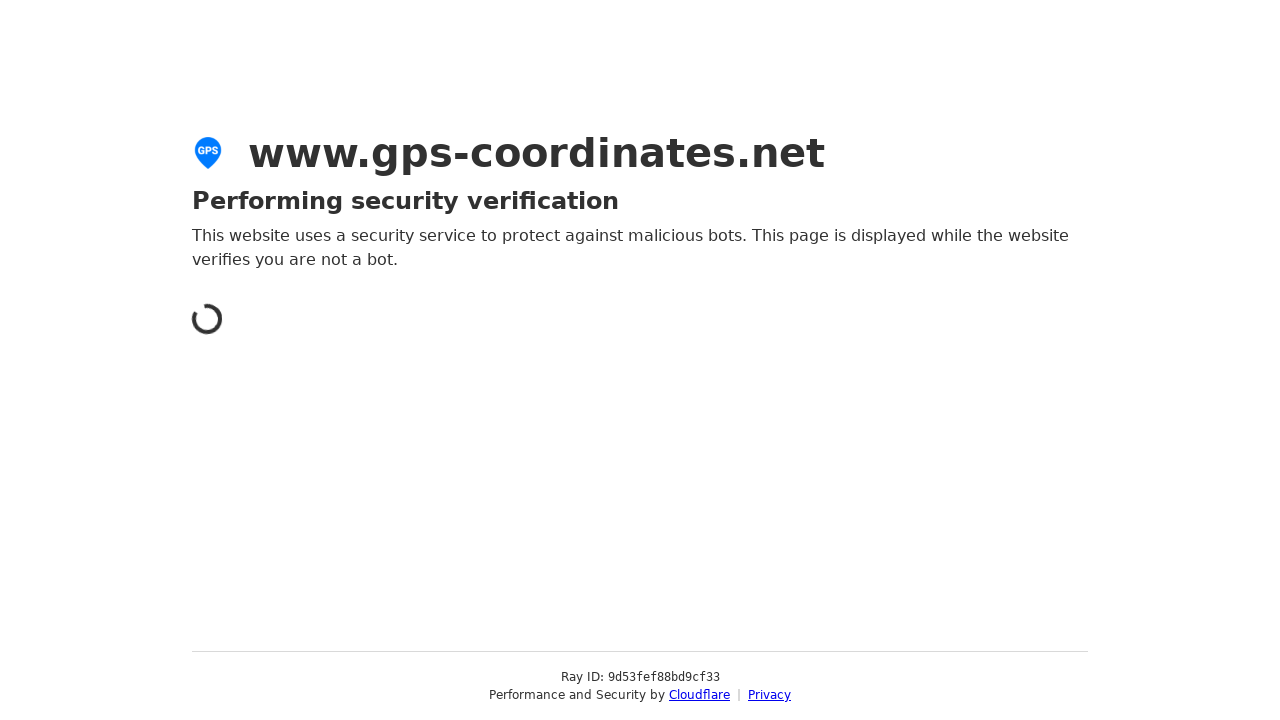

Waited 3 seconds for location information to display
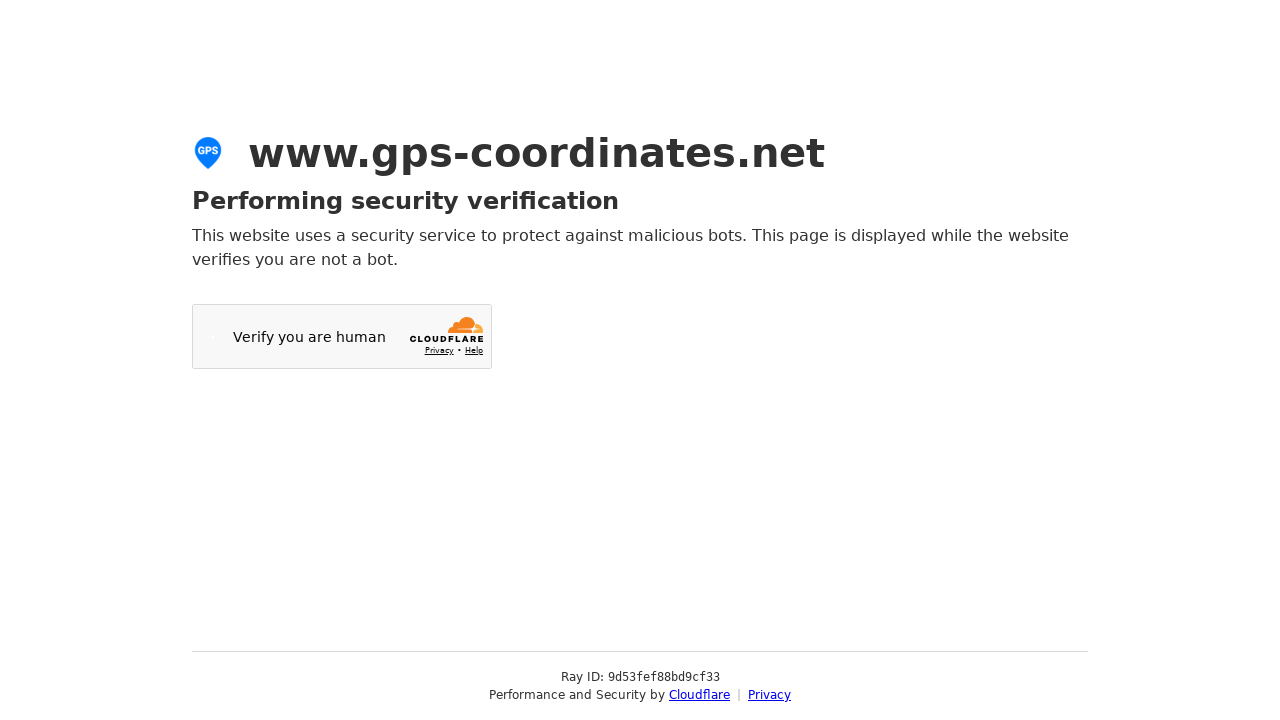

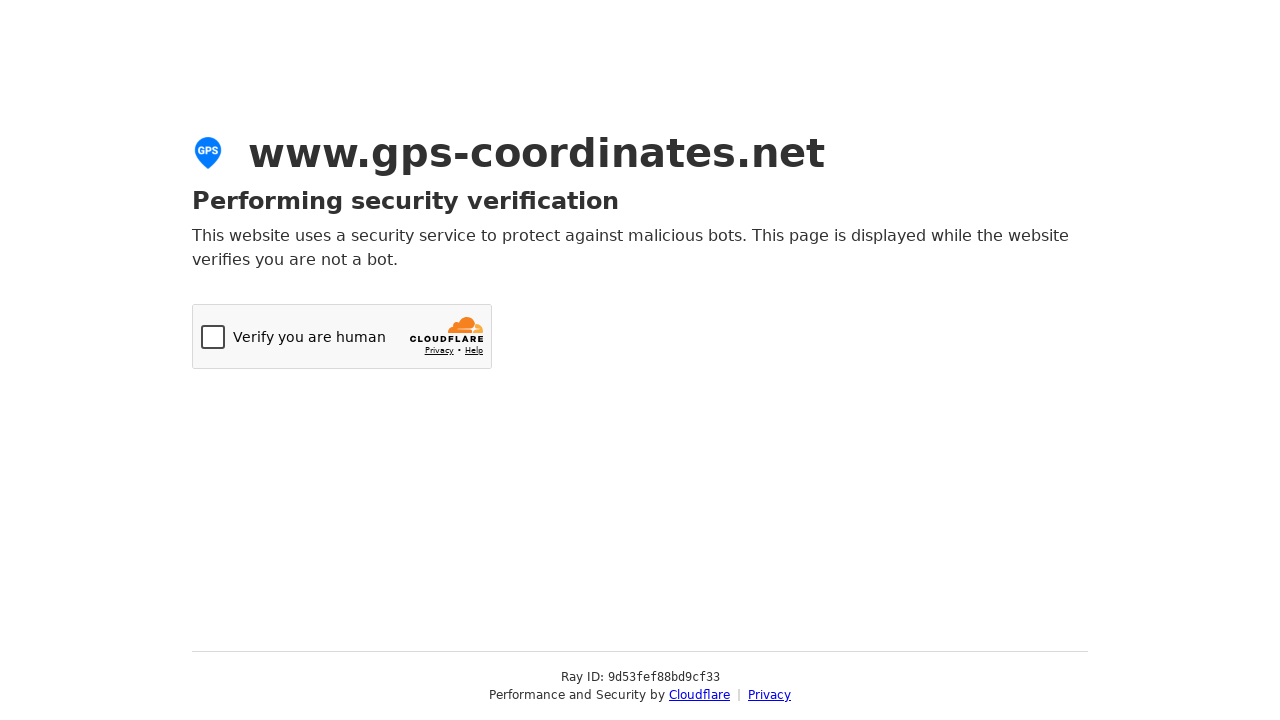